Tests basic browser navigation on YouTube by navigating between two video pages, using back navigation, and refreshing the page

Starting URL: https://www.youtube.com/watch?v=L9VHL8d_4Z8&t=1327s&ab_channel=Pachi%22FueradeCarril%22

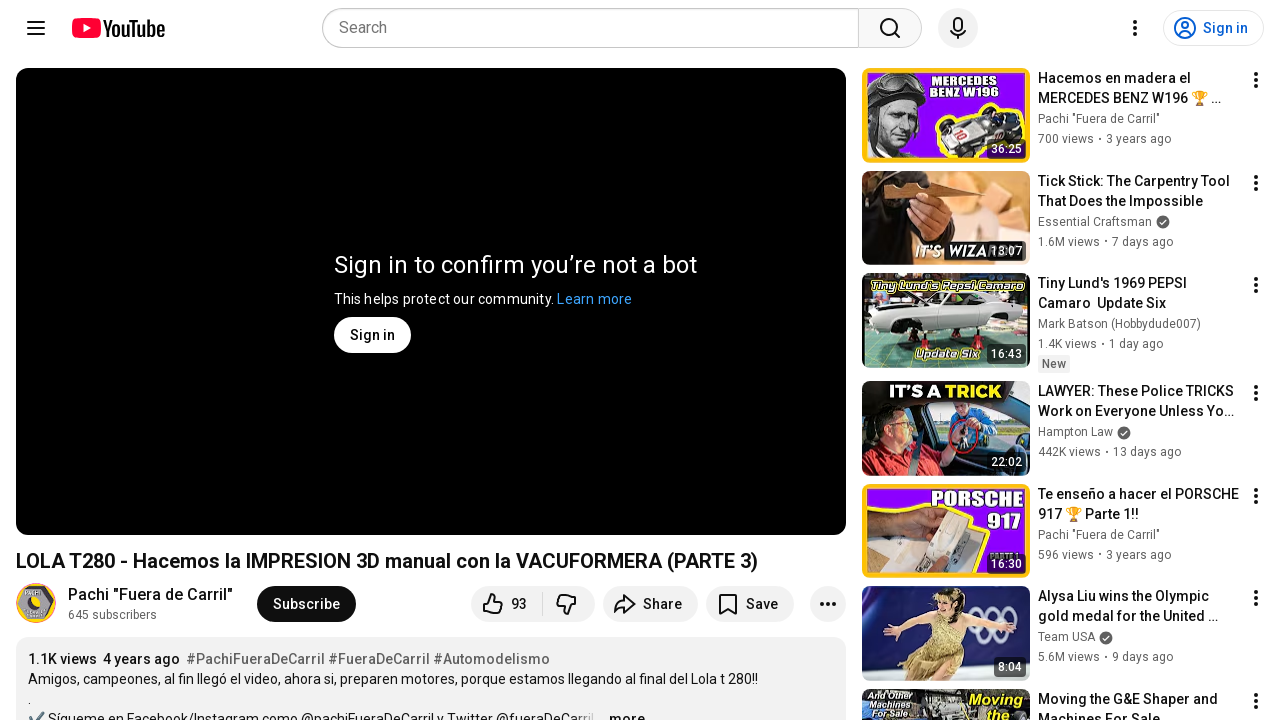

Navigated to starting YouTube video (Pachi FueradeCarril)
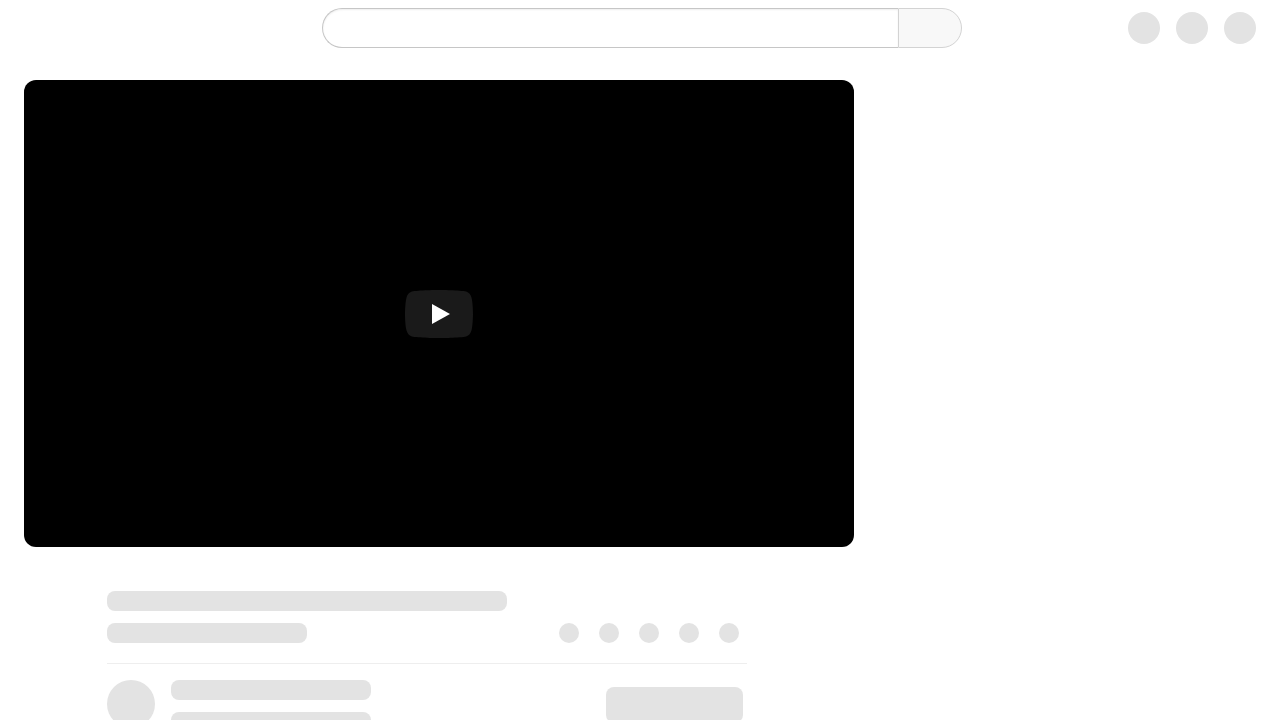

Navigated to second YouTube video
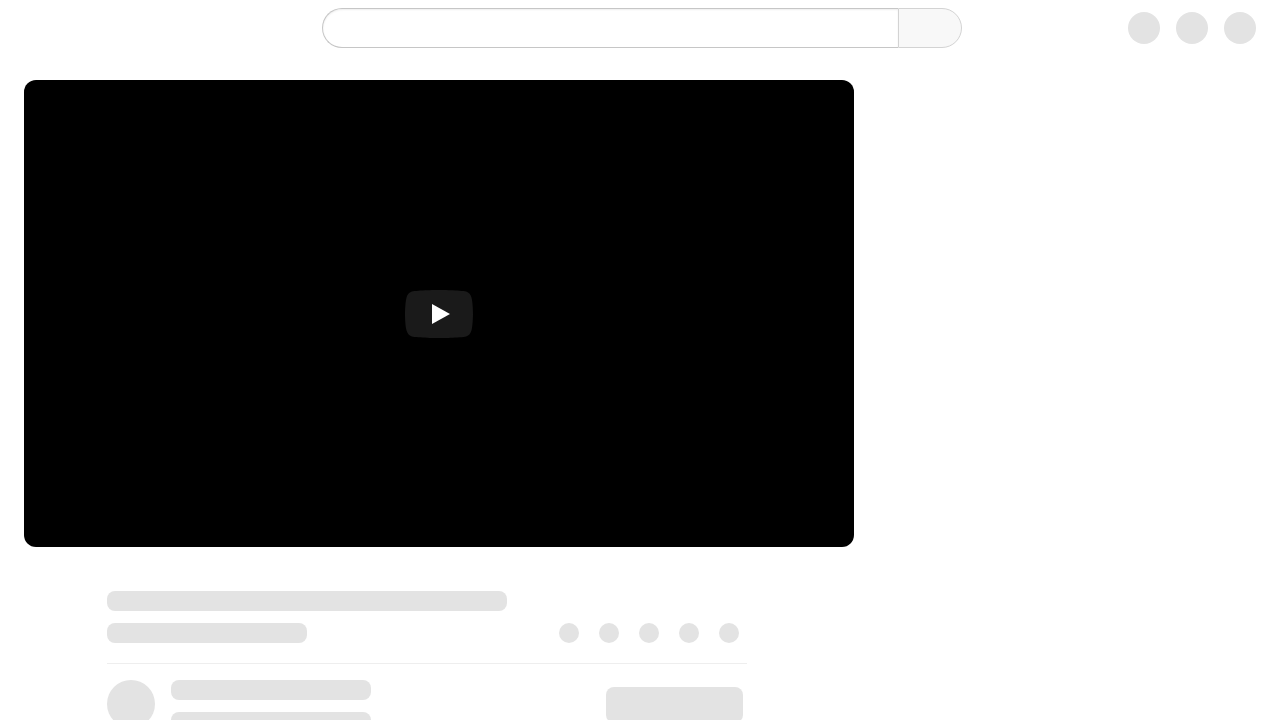

Navigated back to first YouTube video using back button
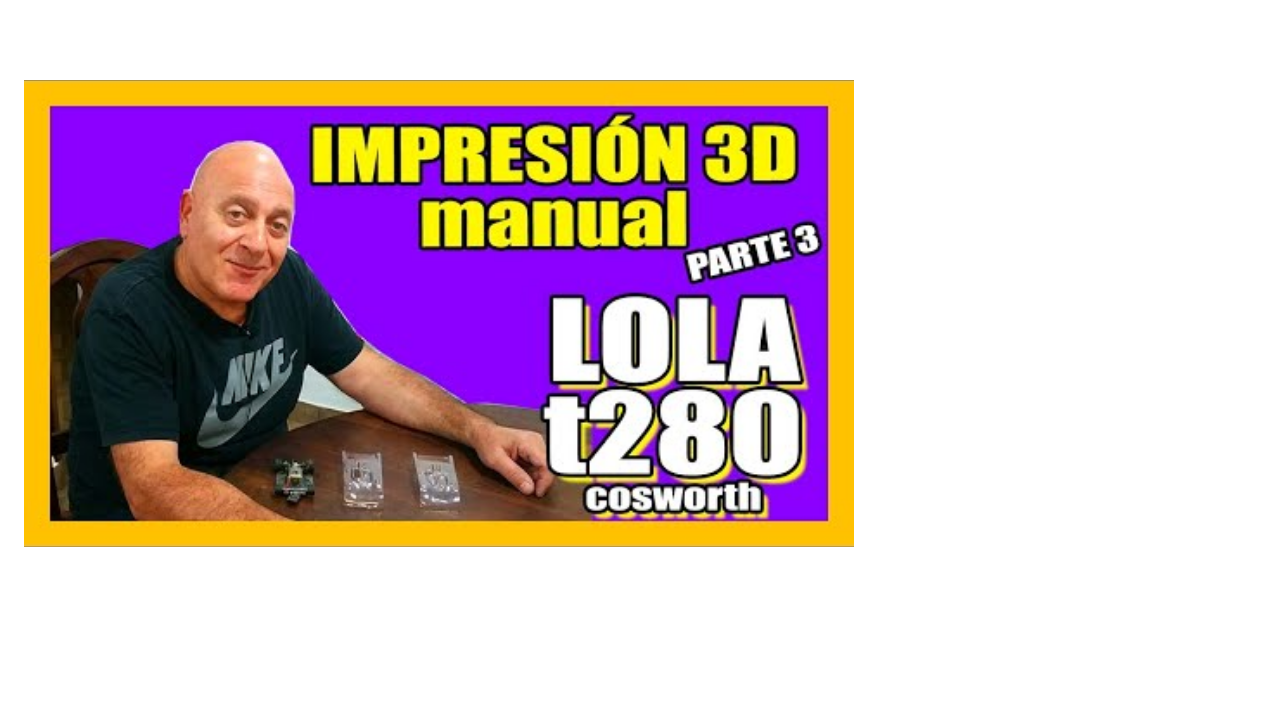

Refreshed the current page
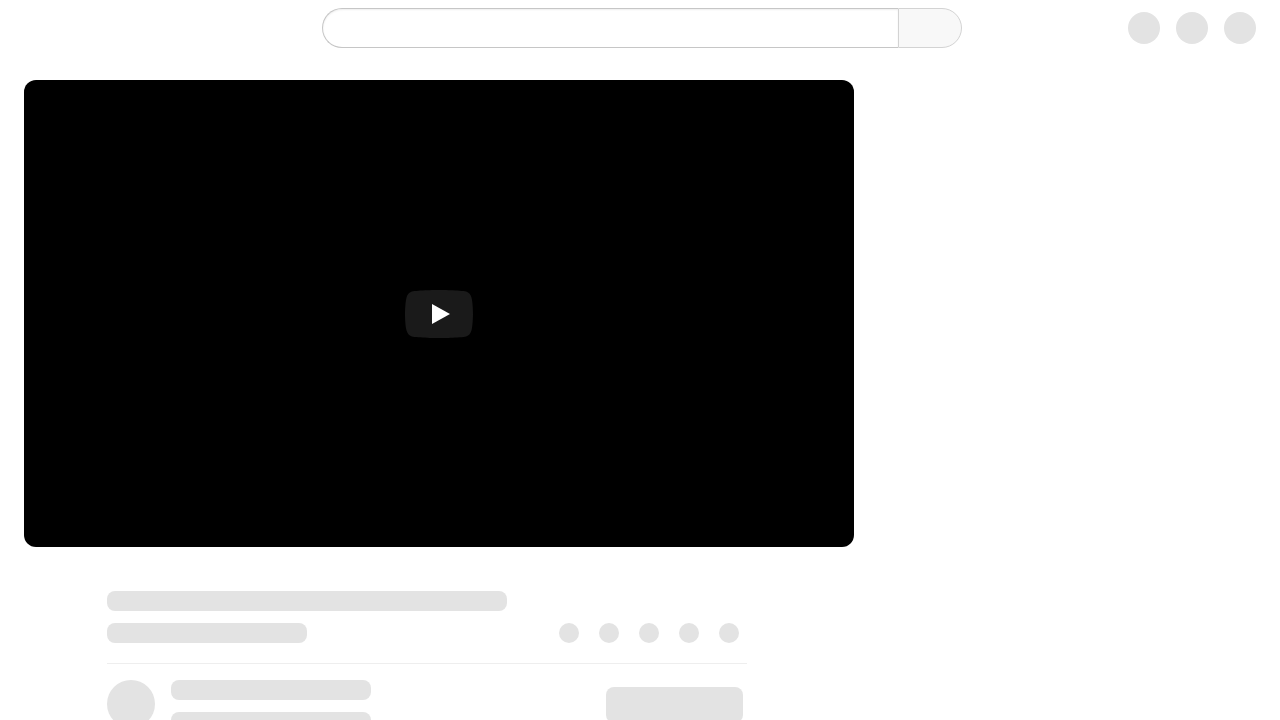

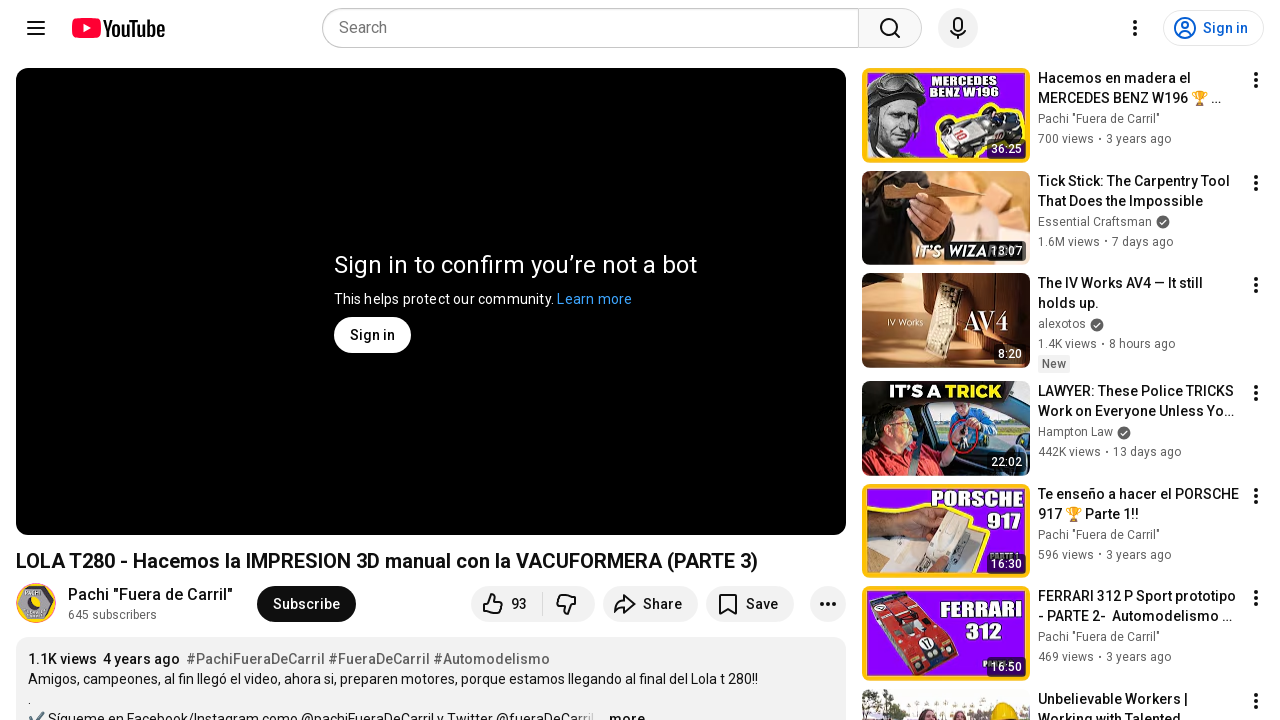